Tests checkbox selection functionality and verifies passenger information display on a travel booking form

Starting URL: https://rahulshettyacademy.com/dropdownsPractise/

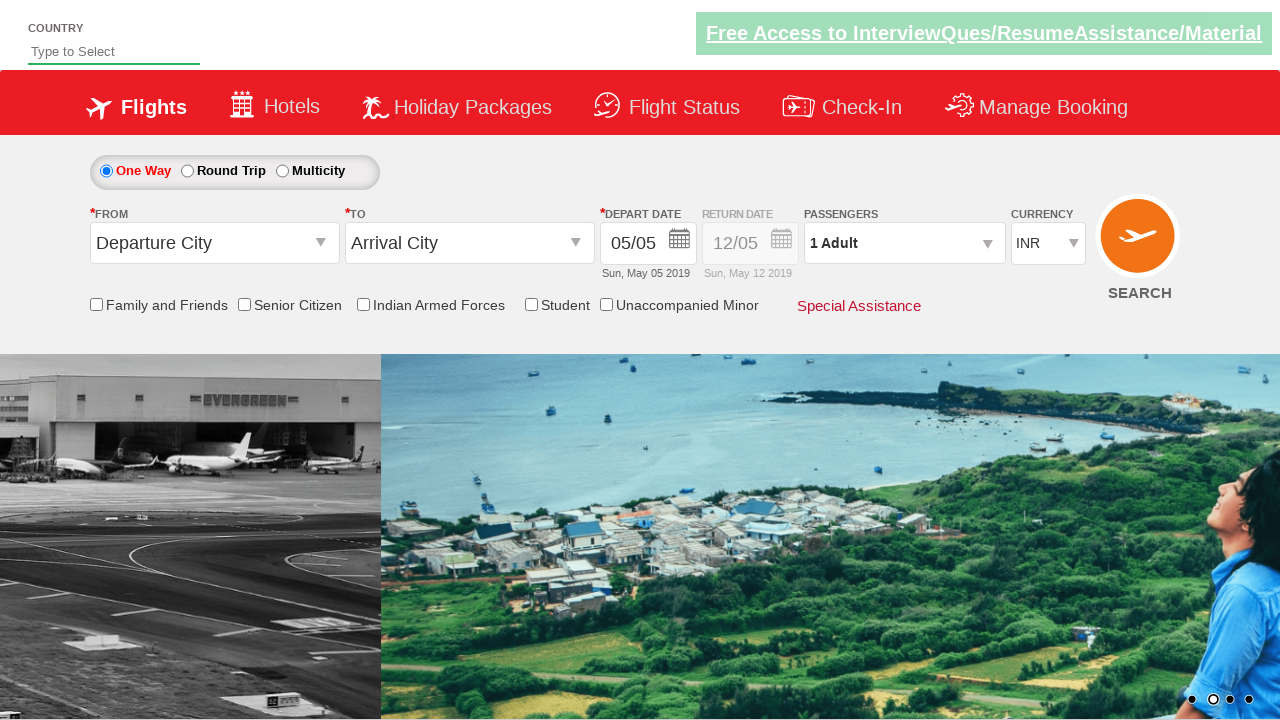

Verified that Indian Armed Forces checkbox is initially not selected
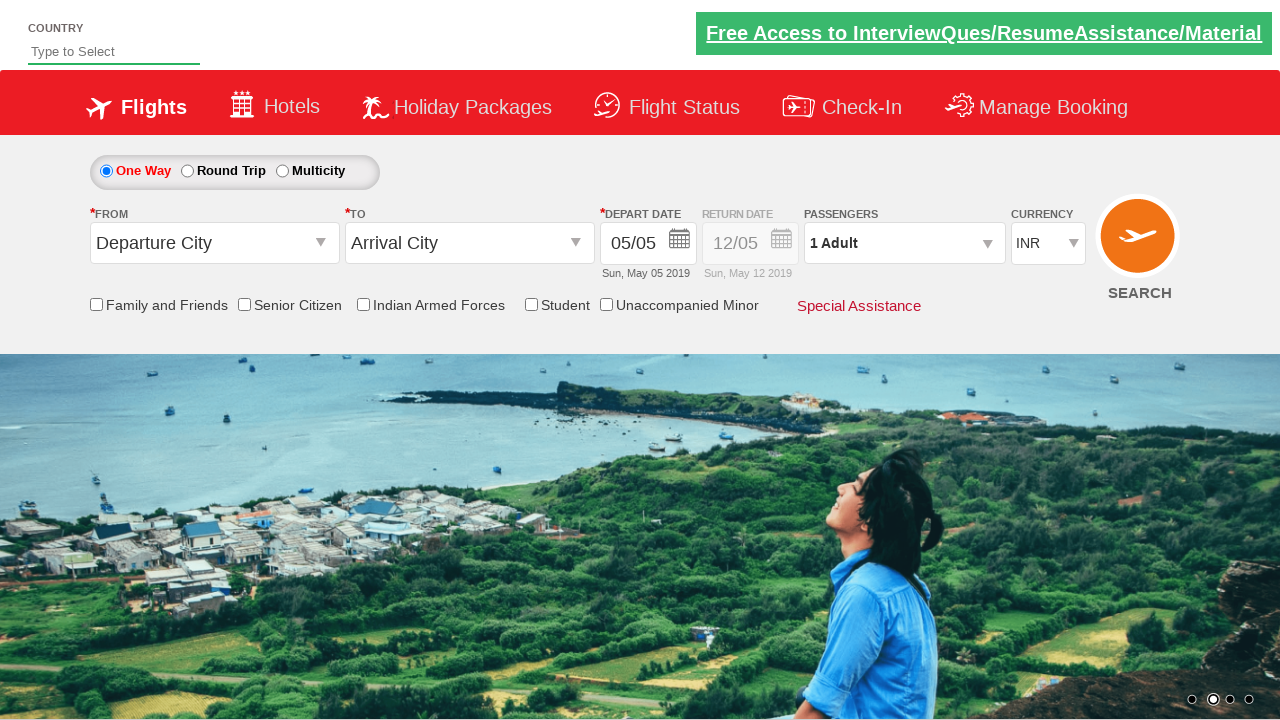

Clicked the Indian Armed Forces checkbox at (363, 304) on input[id*=IndArm]
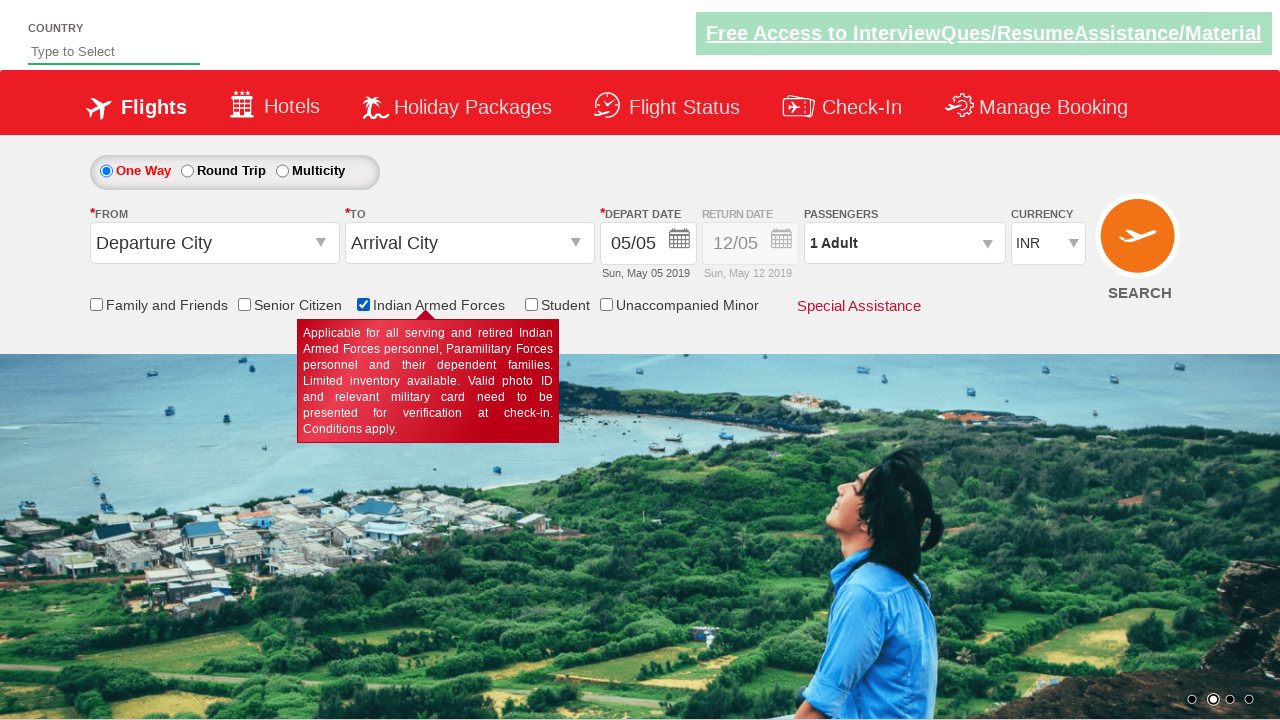

Verified that Indian Armed Forces checkbox is now selected
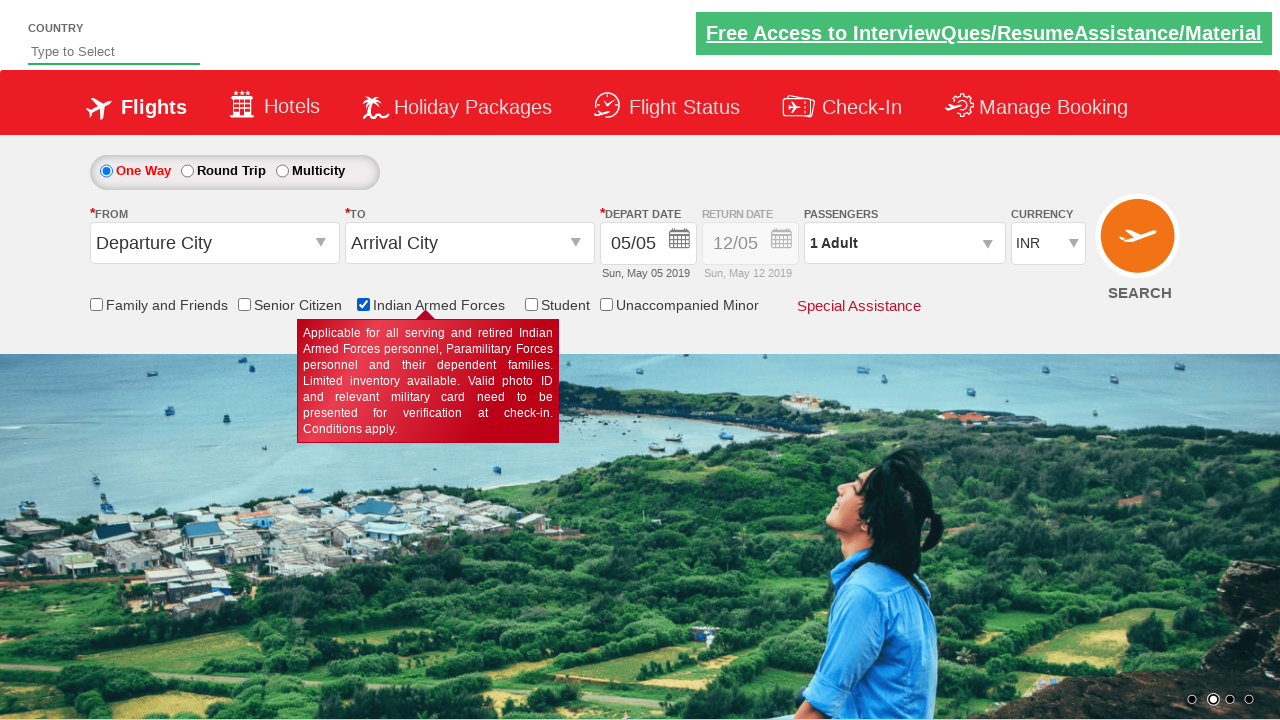

Counted total checkboxes on the page: 6
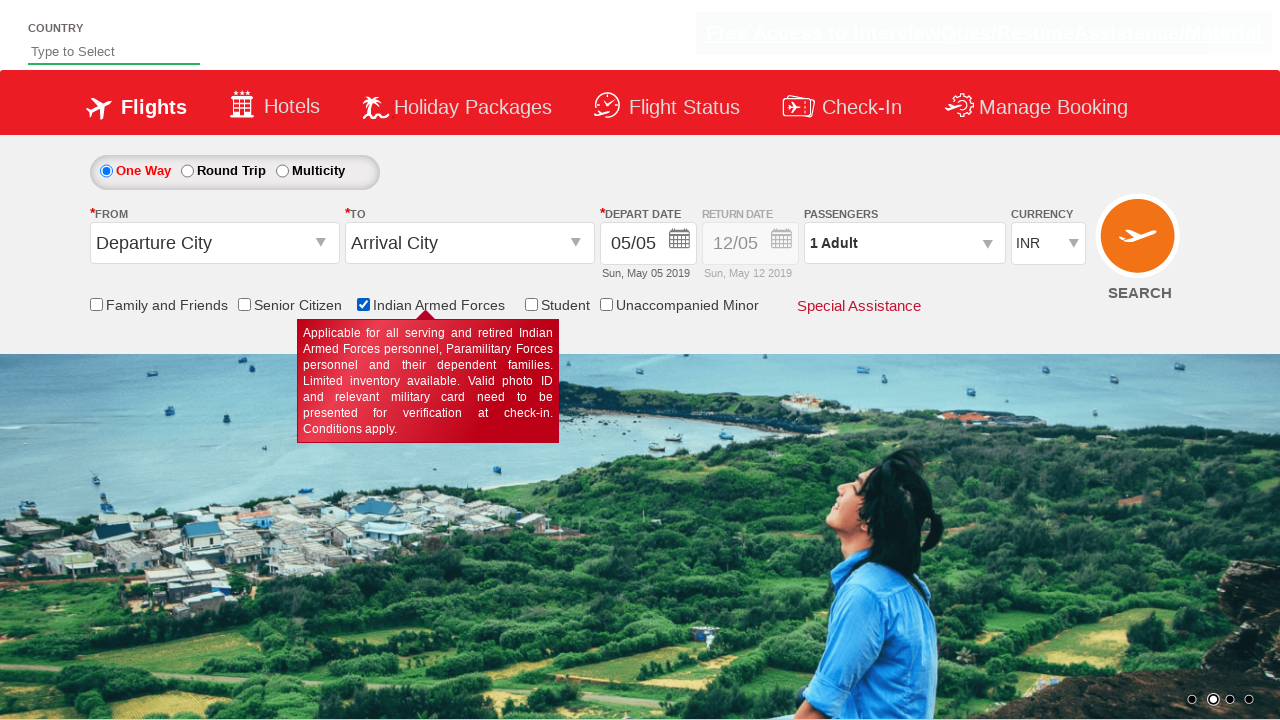

Verified that passenger information displays '1 Adult'
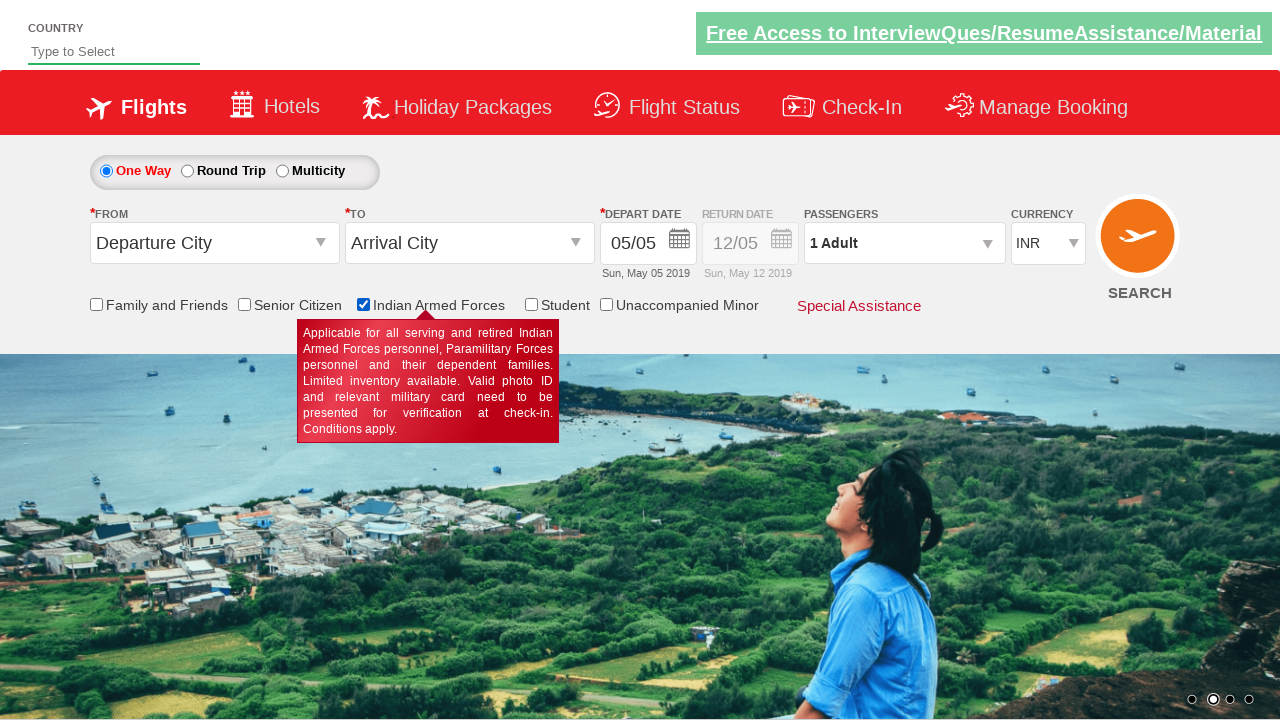

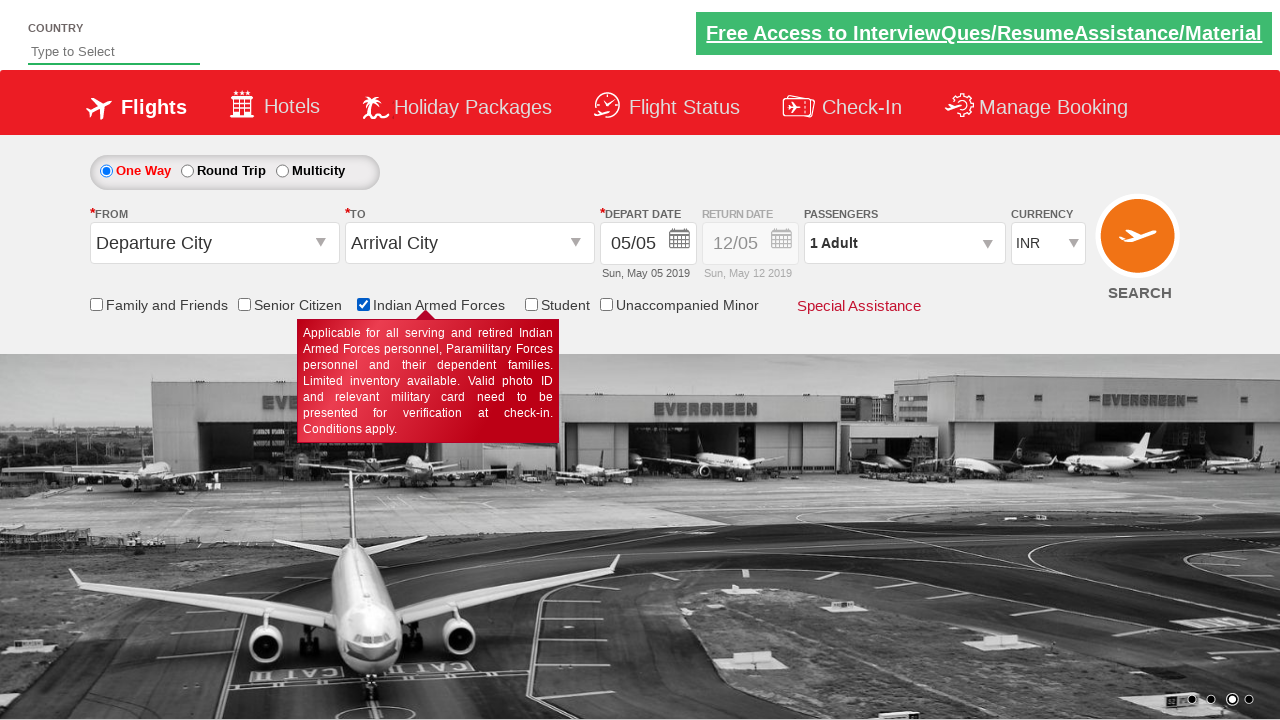